Navigates to the Omayo blog page, scrolls to a popup window link, and clicks it to open a popup window

Starting URL: http://omayo.blogspot.com/

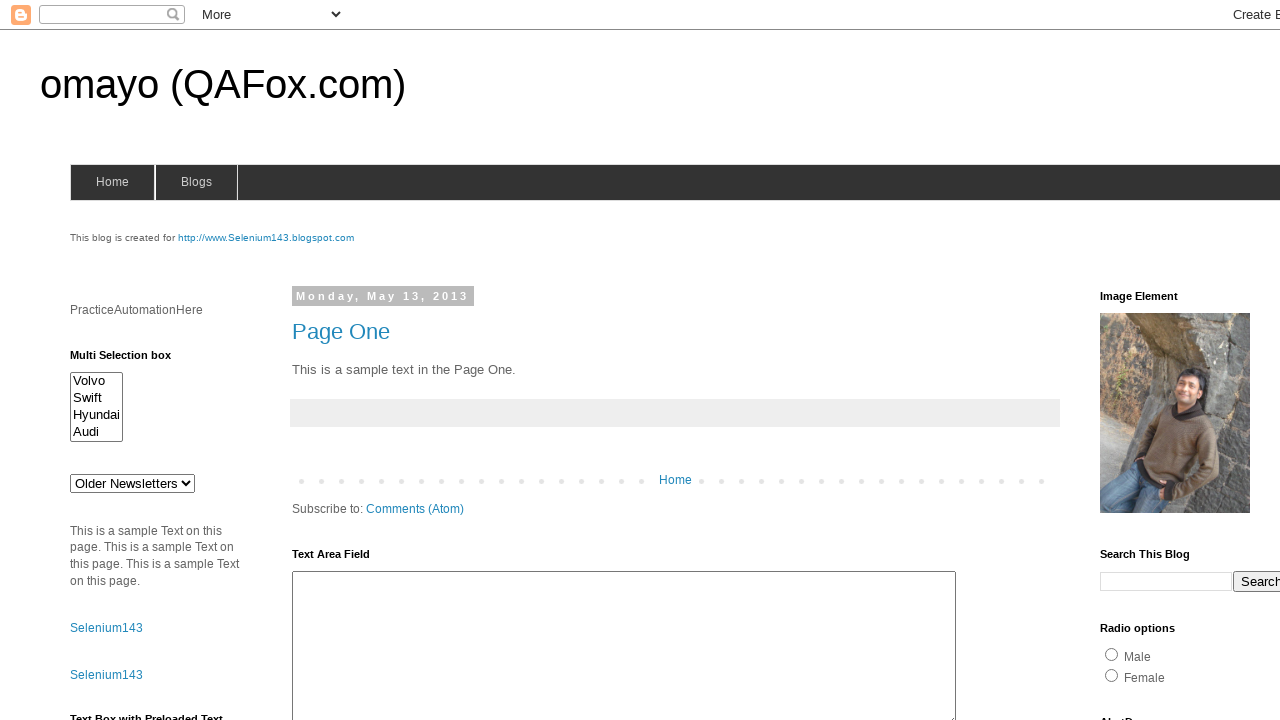

Located the 'Open a popup window' link element
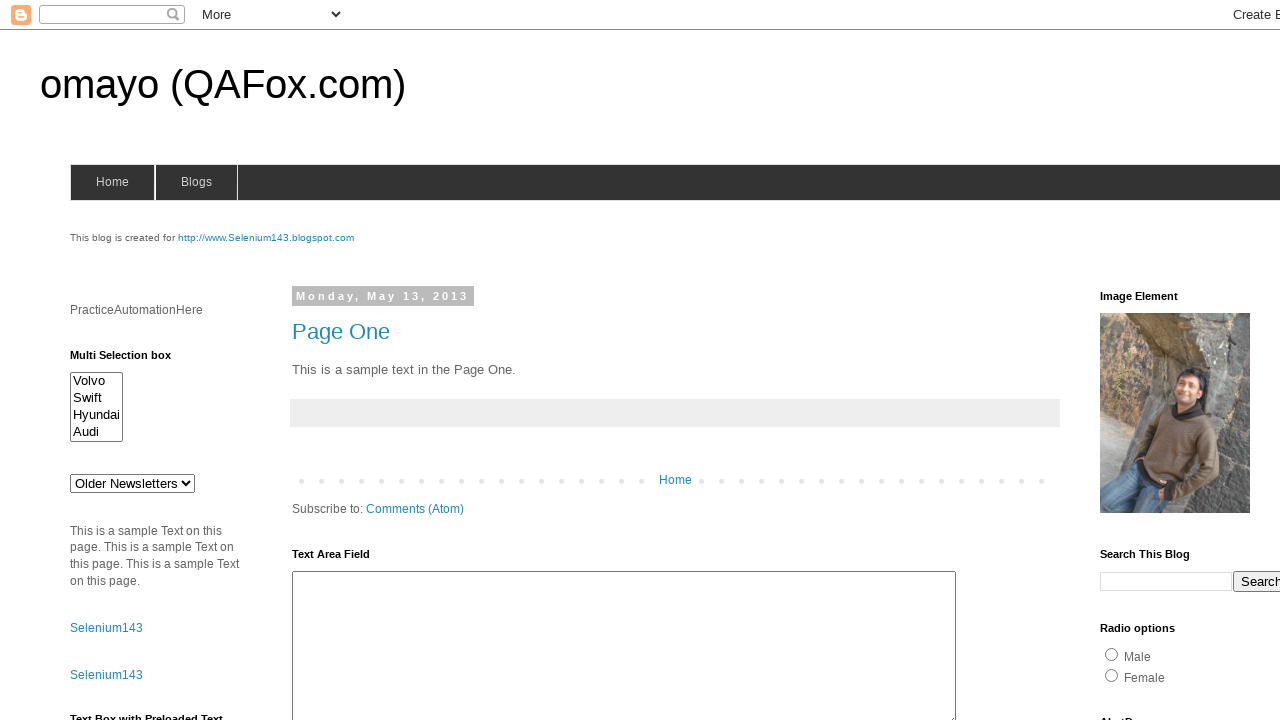

Scrolled to the popup window link
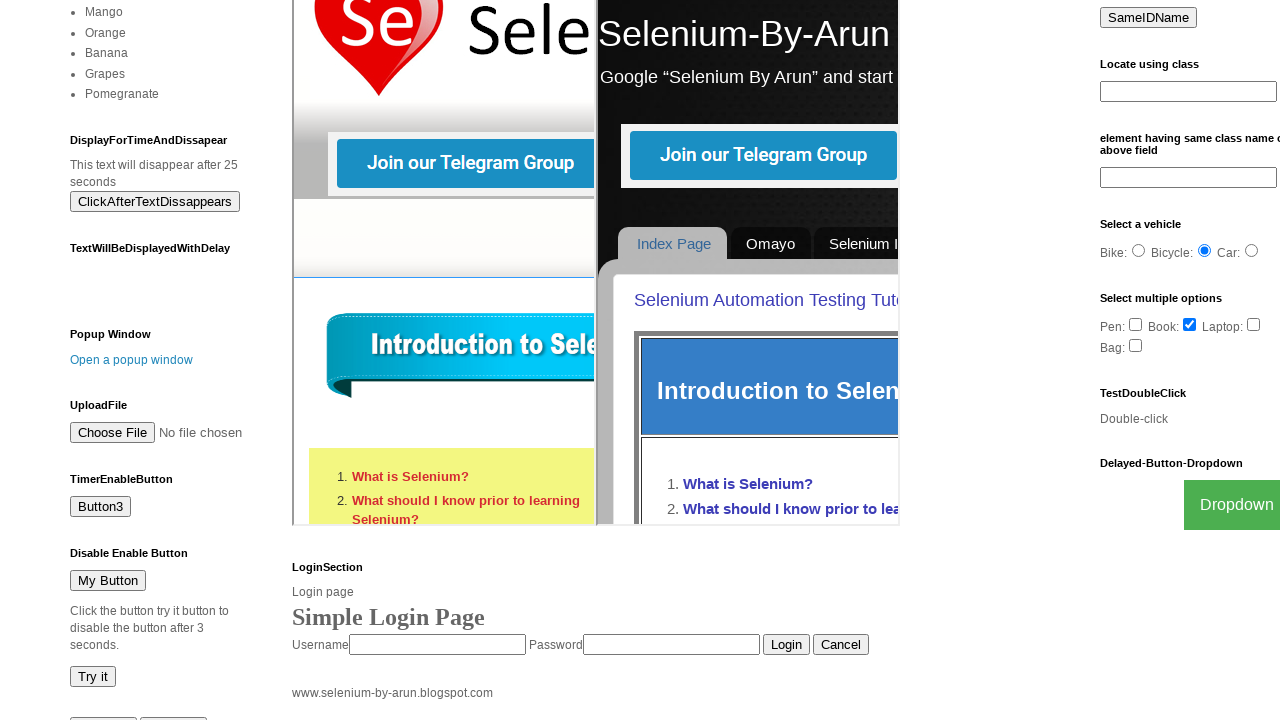

Clicked the popup window link to open popup at (132, 360) on a:has-text('Open a popup window')
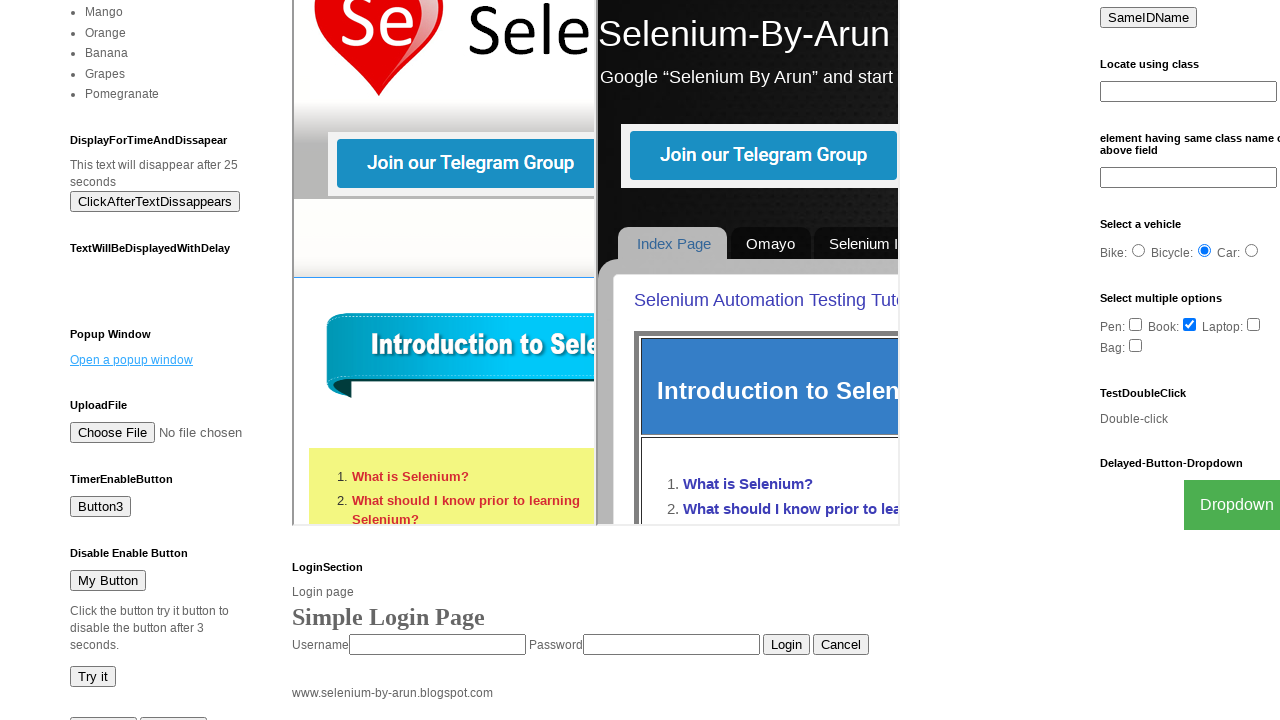

Waited for popup window to open
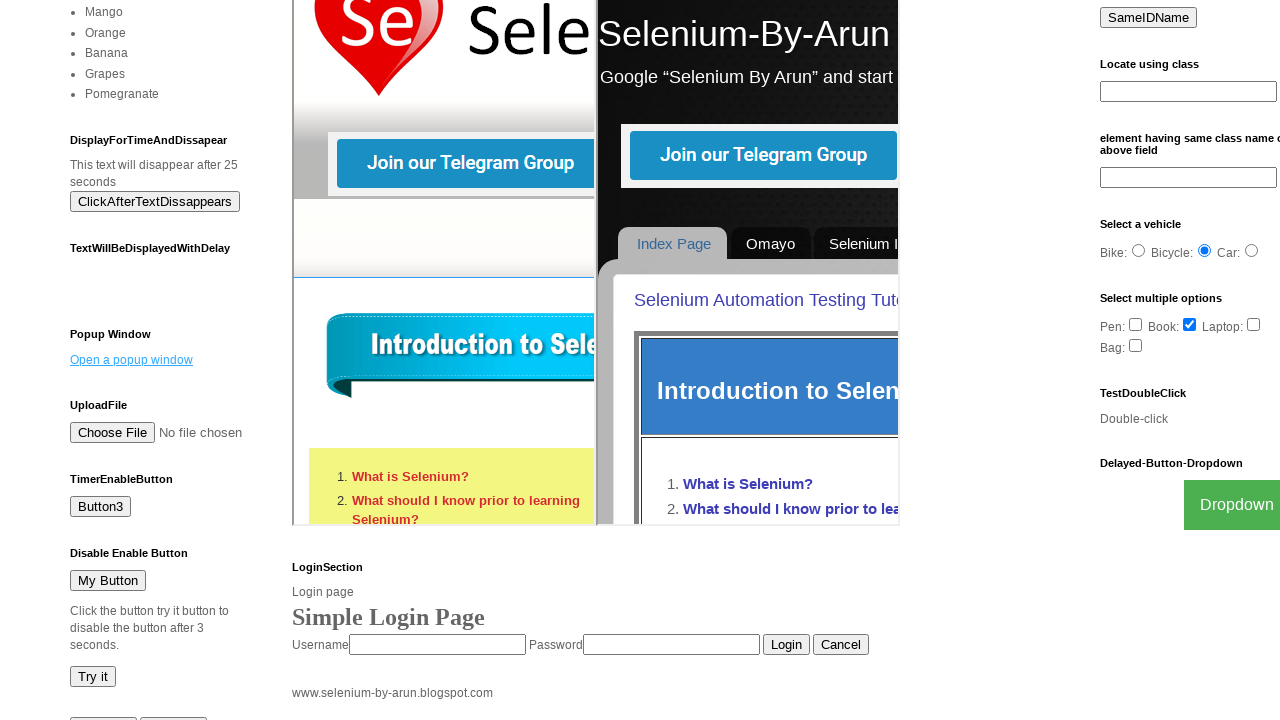

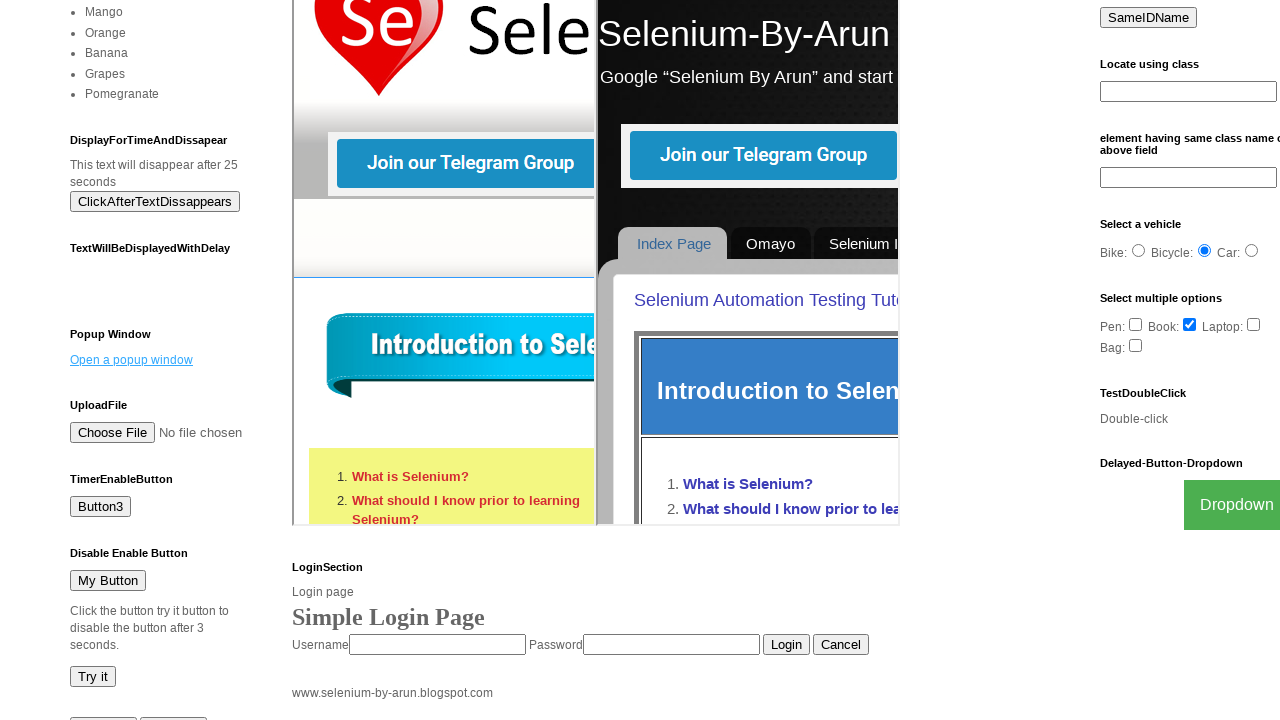